Navigates to Nykaa website, searches for L'Oreal Paris brand through the brands menu, and navigates to the brand page

Starting URL: https://www.nykaa.com

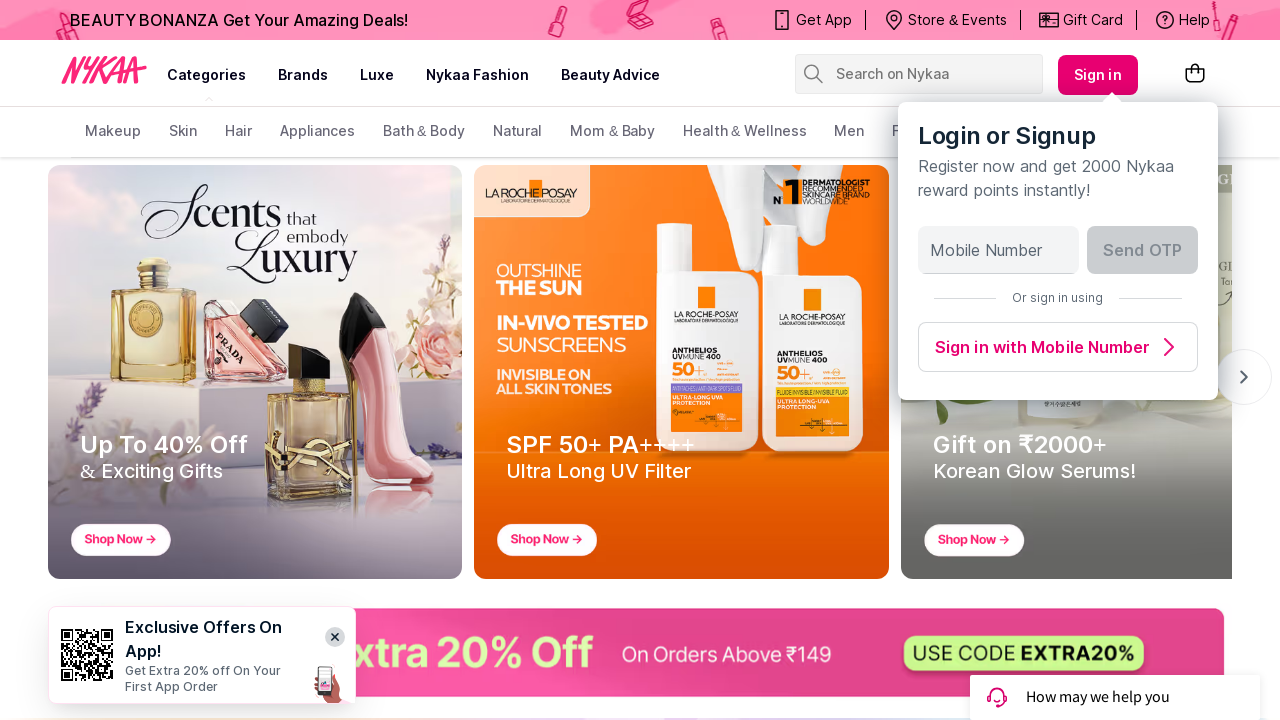

Hovered over brands menu item at (303, 75) on xpath=//a[text()='brands']
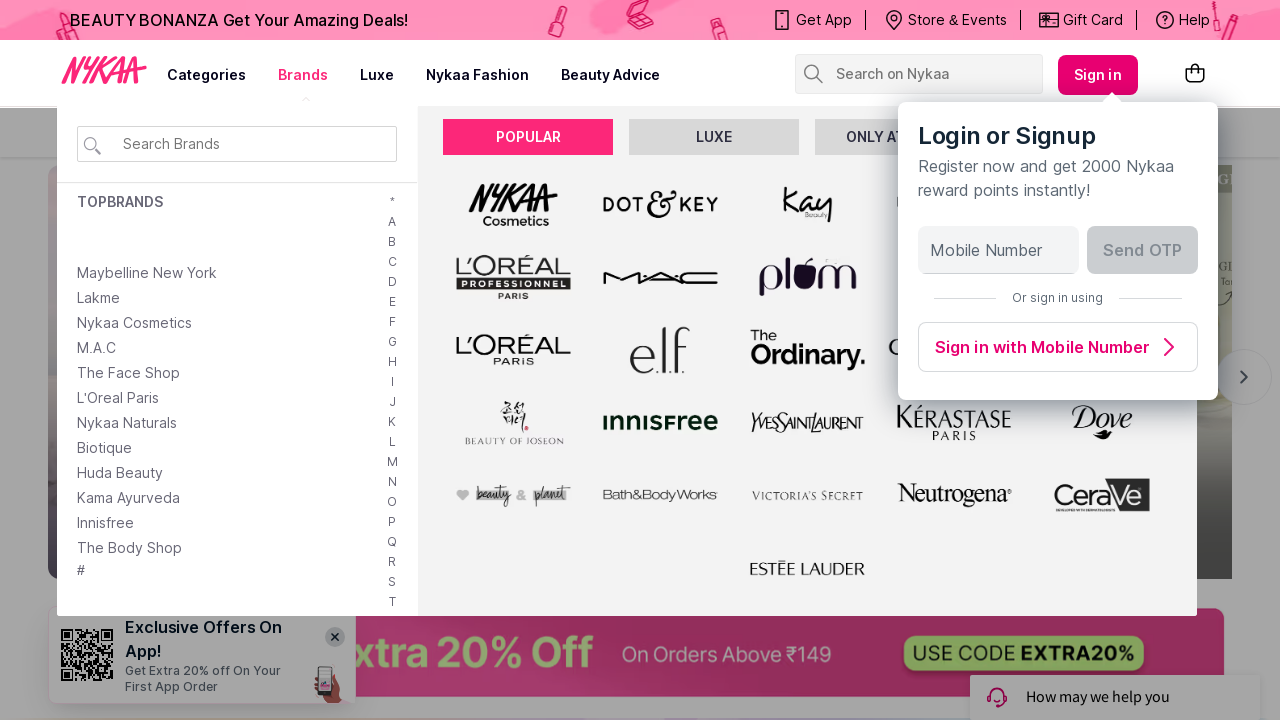

Filled brand search box with 'L'Oreal Paris' on #brandSearchBox
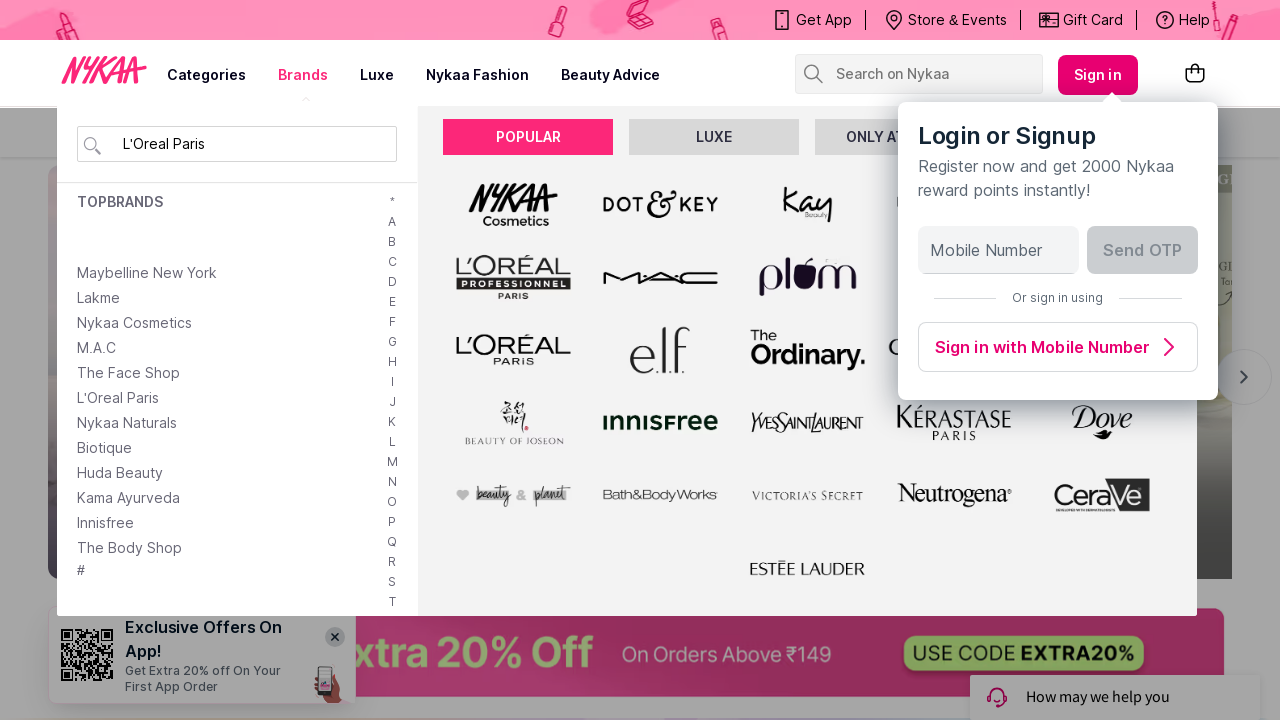

Clicked on L'Oreal Paris brand link at (118, 272) on text=L'Oreal Paris
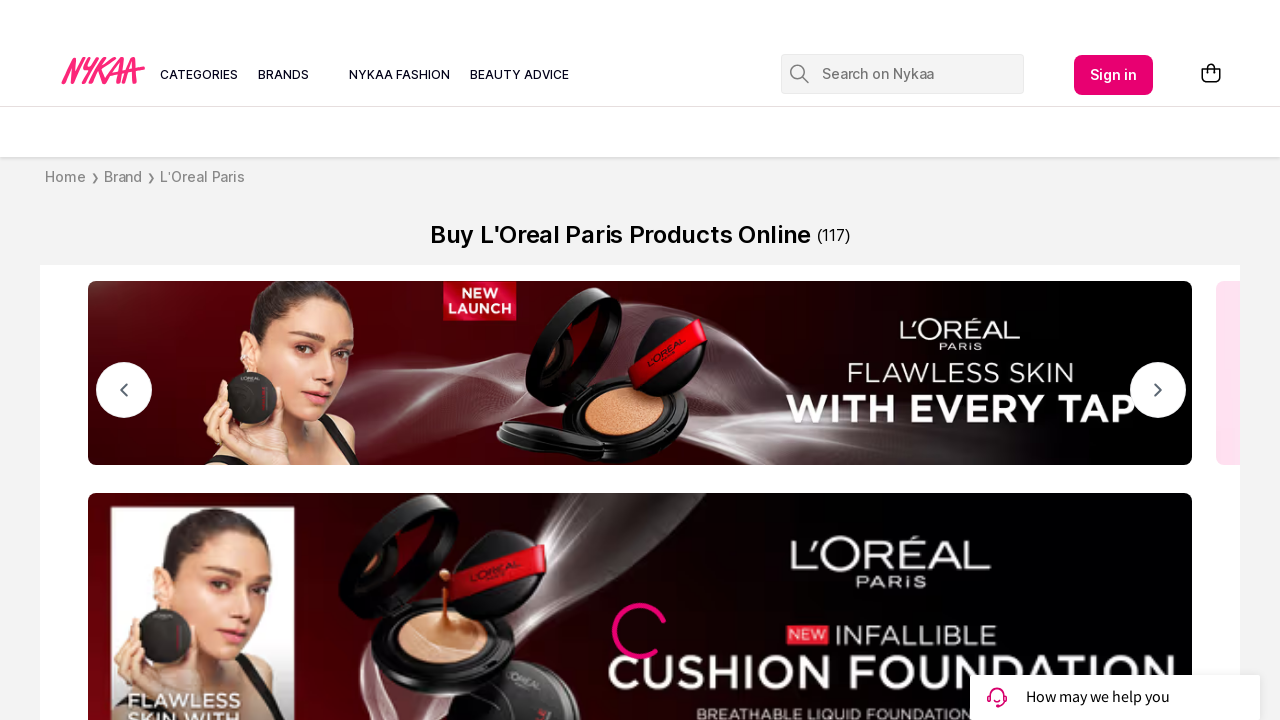

Waited for page to load (networkidle)
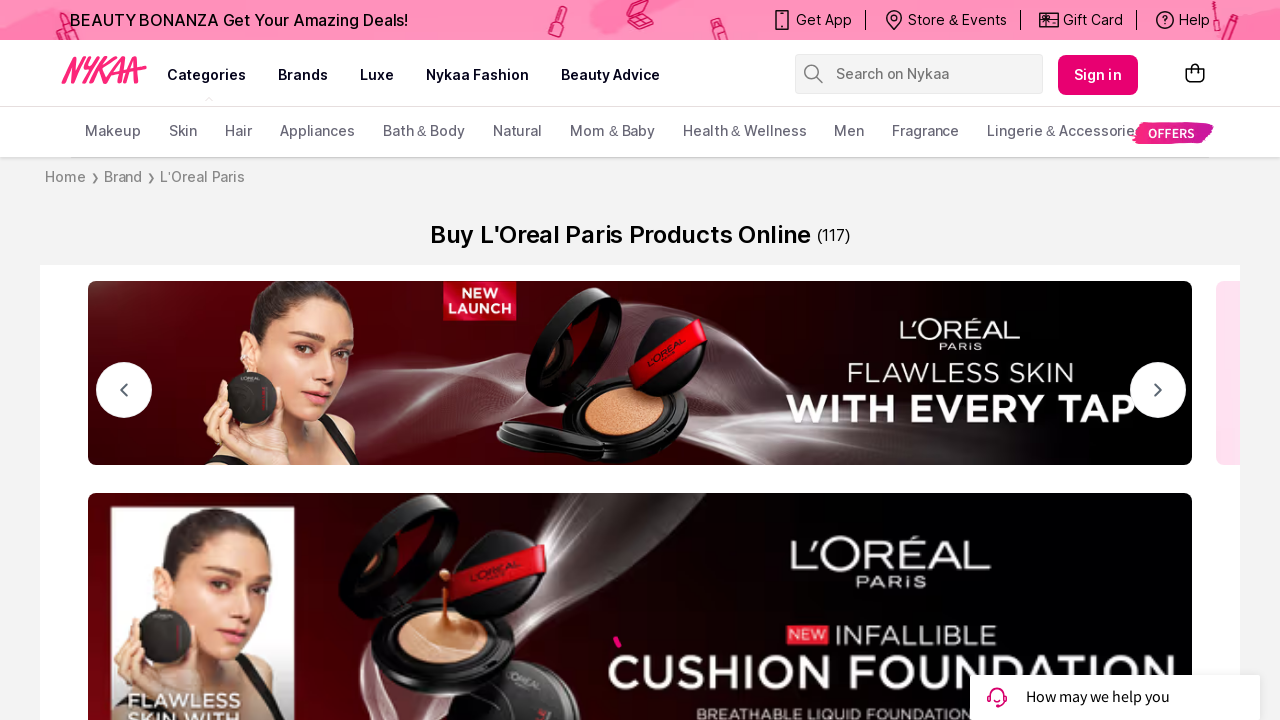

Retrieved page title: Buy L'Oréal Paris Products Online At Best Prices With Discounts Upto 30%
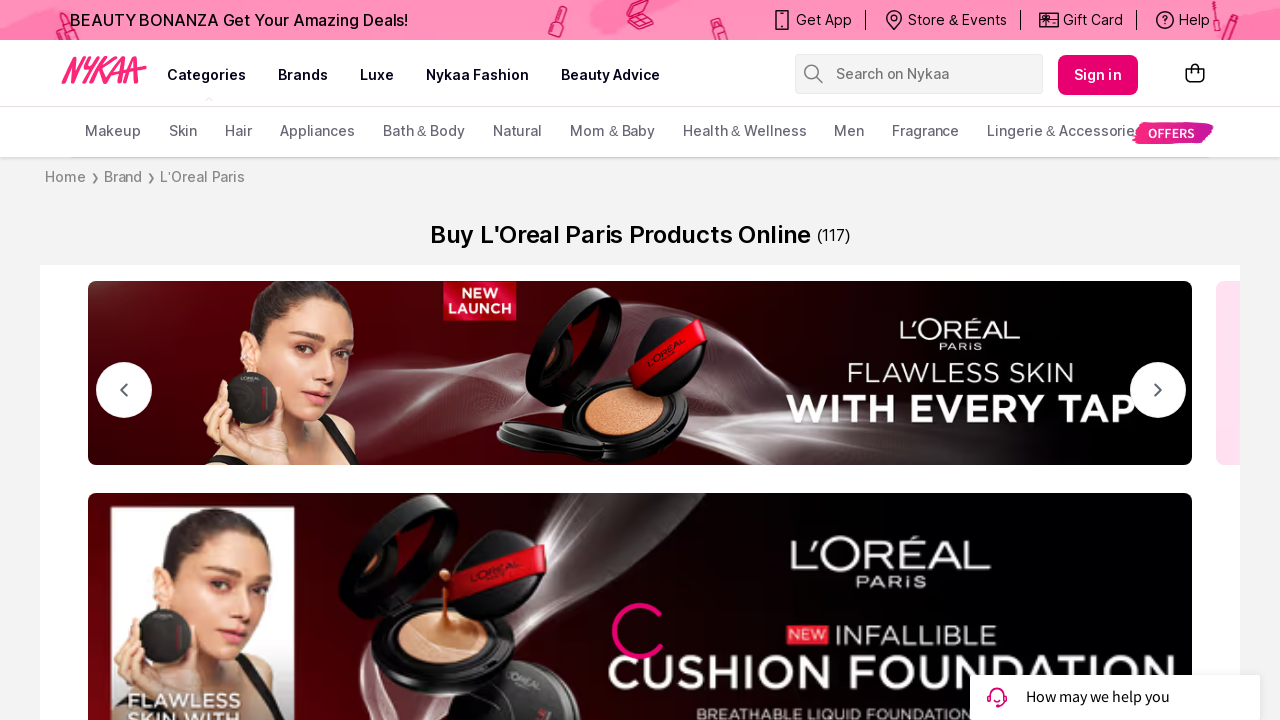

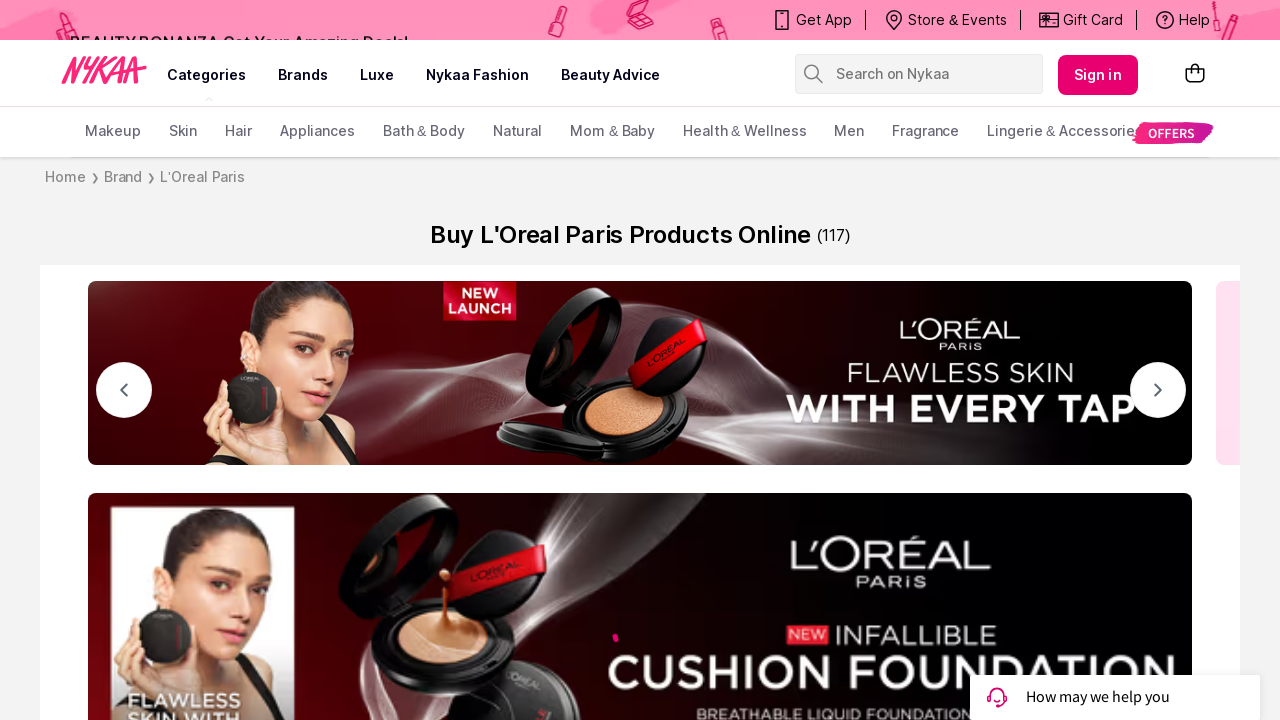